Tests the text input functionality by entering text in an input field and clicking a button, which should rename the button to the entered text

Starting URL: http://uitestingplayground.com/textinput

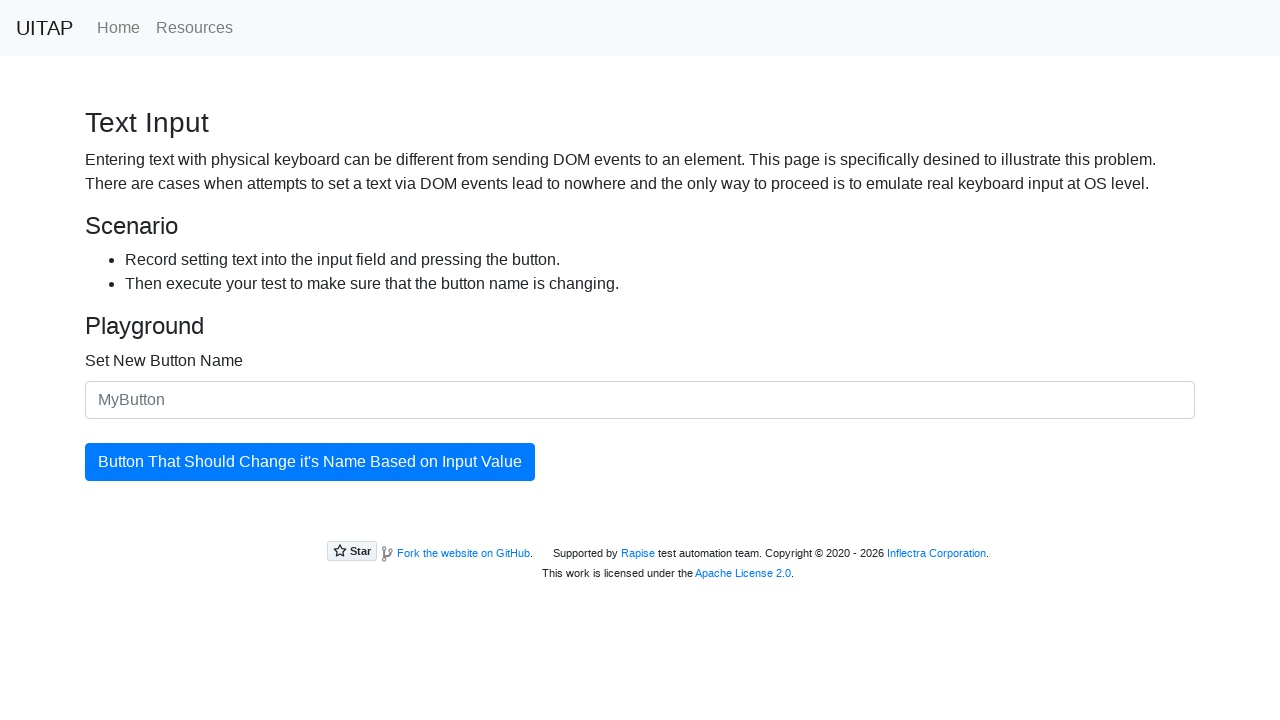

Entered text 'Merion' in the input field on .form-control
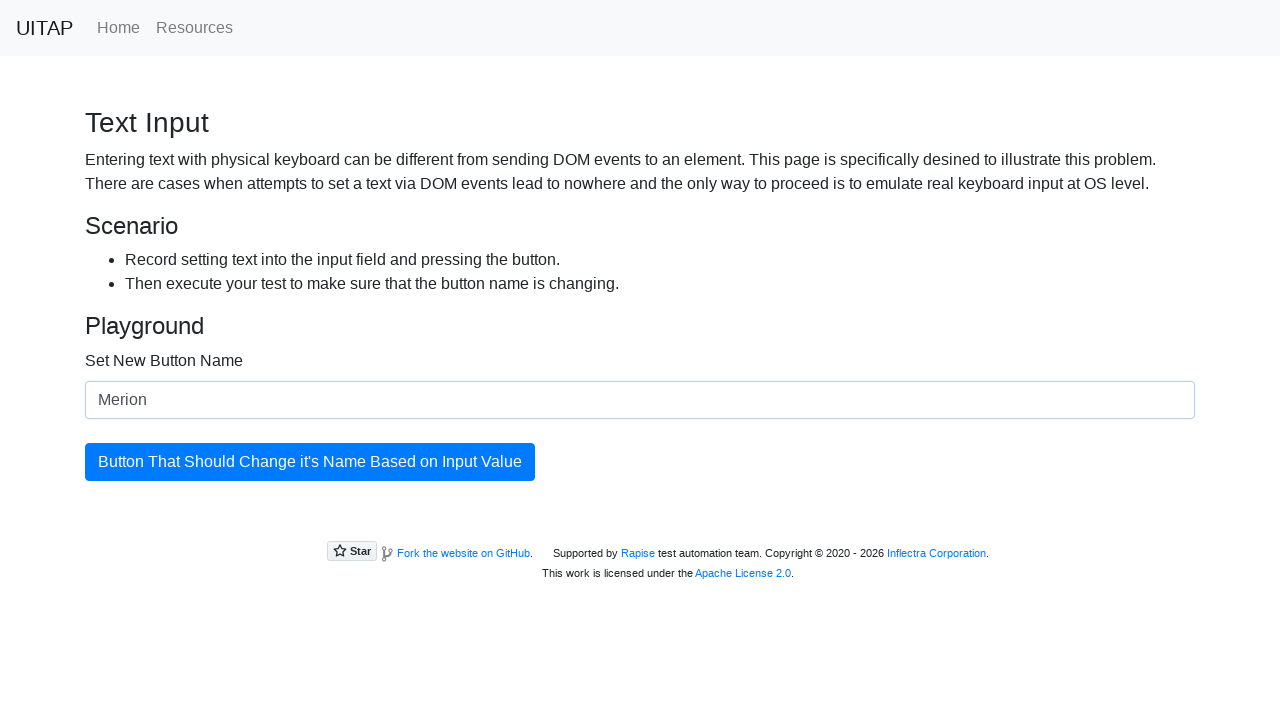

Clicked the blue button to rename it with the entered text at (310, 462) on .btn-primary
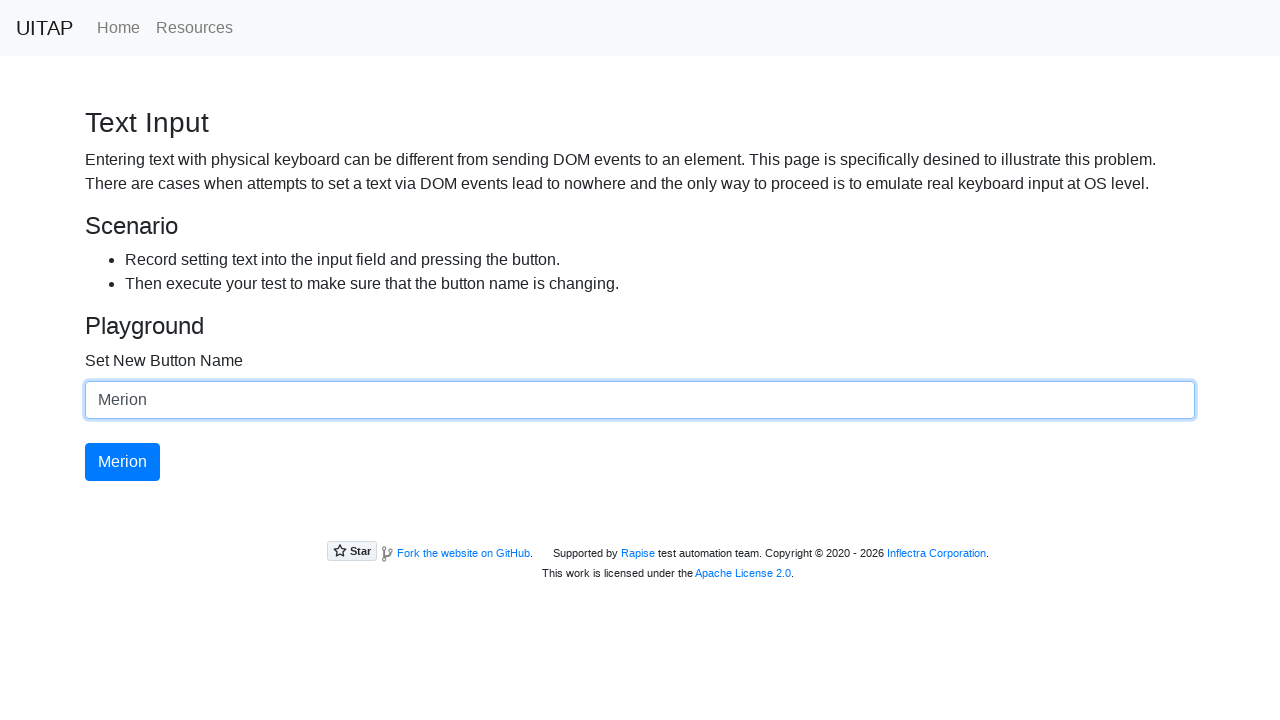

Button updated and is visible after clicking
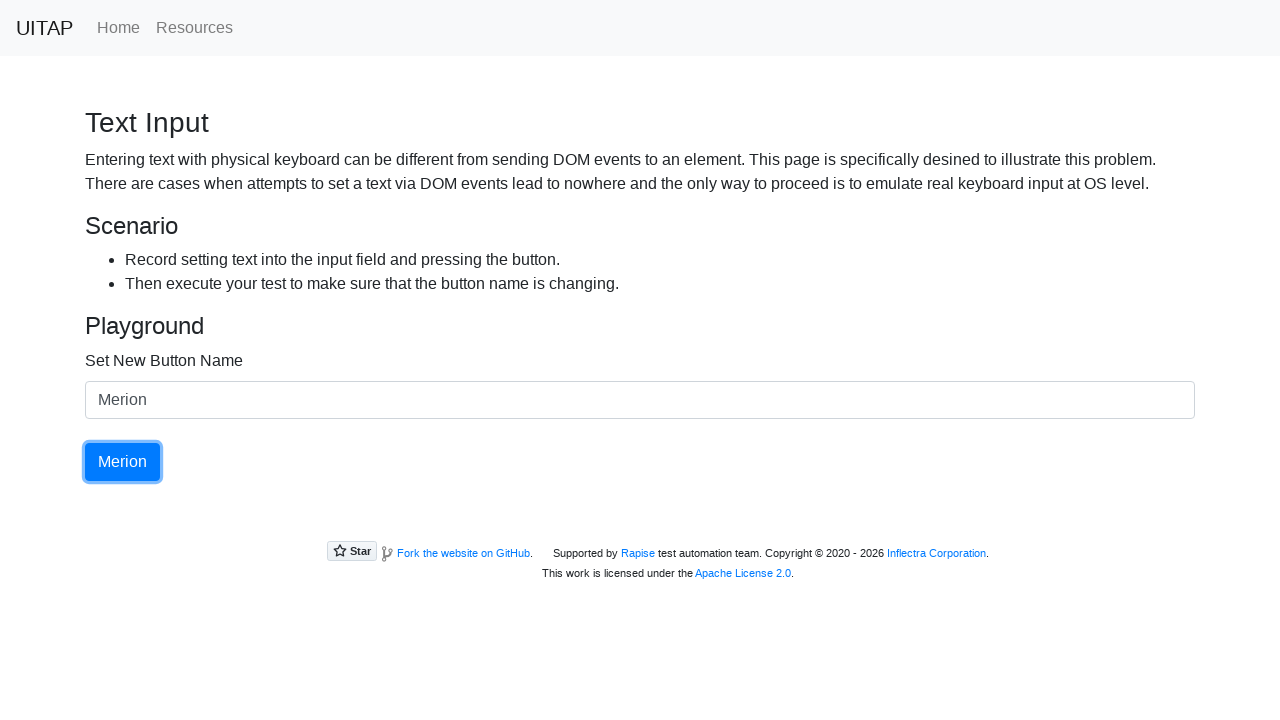

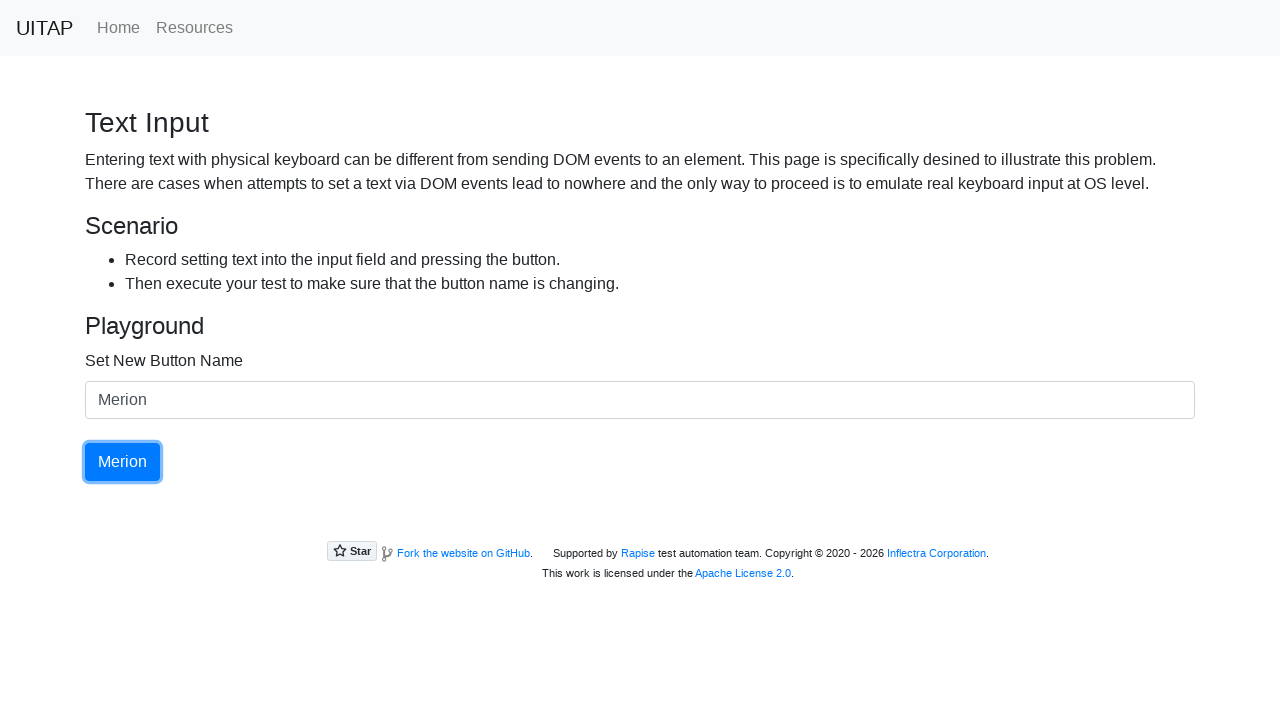